Tests tooltip display when hovering over a button element and verifies the correct tooltip message appears

Starting URL: https://demoqa.com/tool-tips

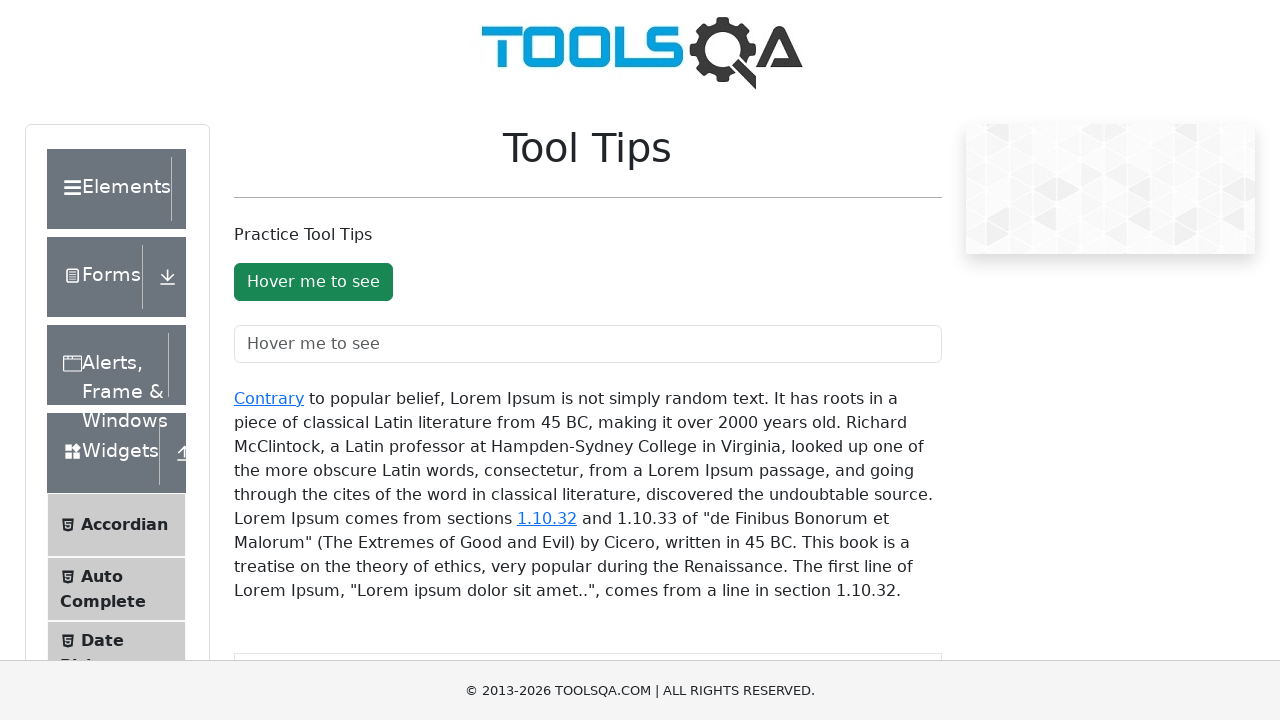

Hovered over the button element to trigger tooltip at (313, 282) on #toolTipButton
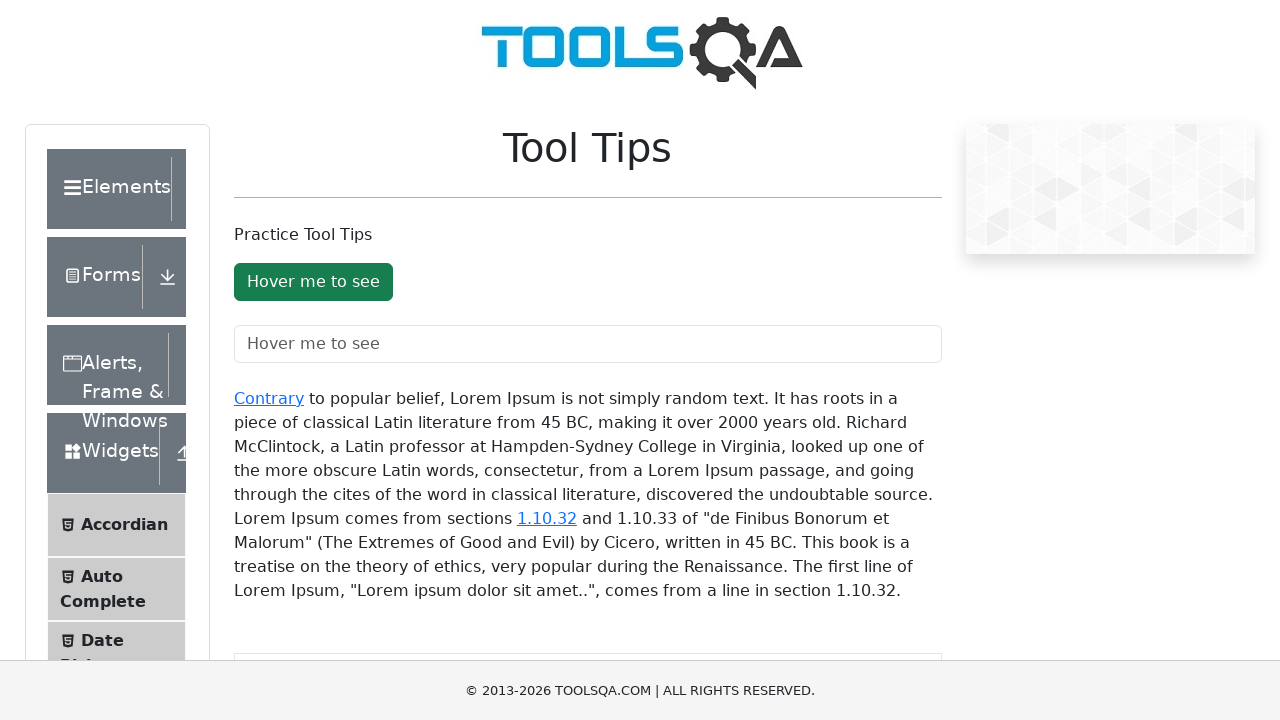

Tooltip appeared and became visible
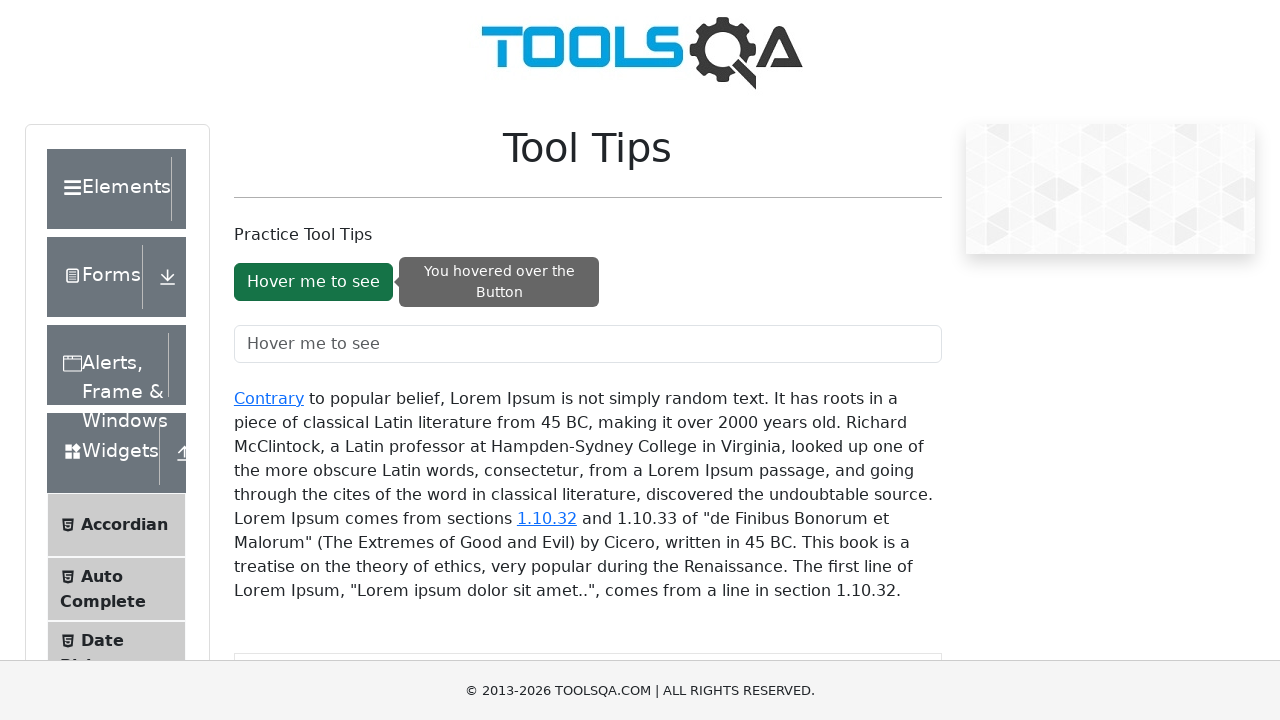

Verified tooltip text matches expected message: 'You hovered over the Button'
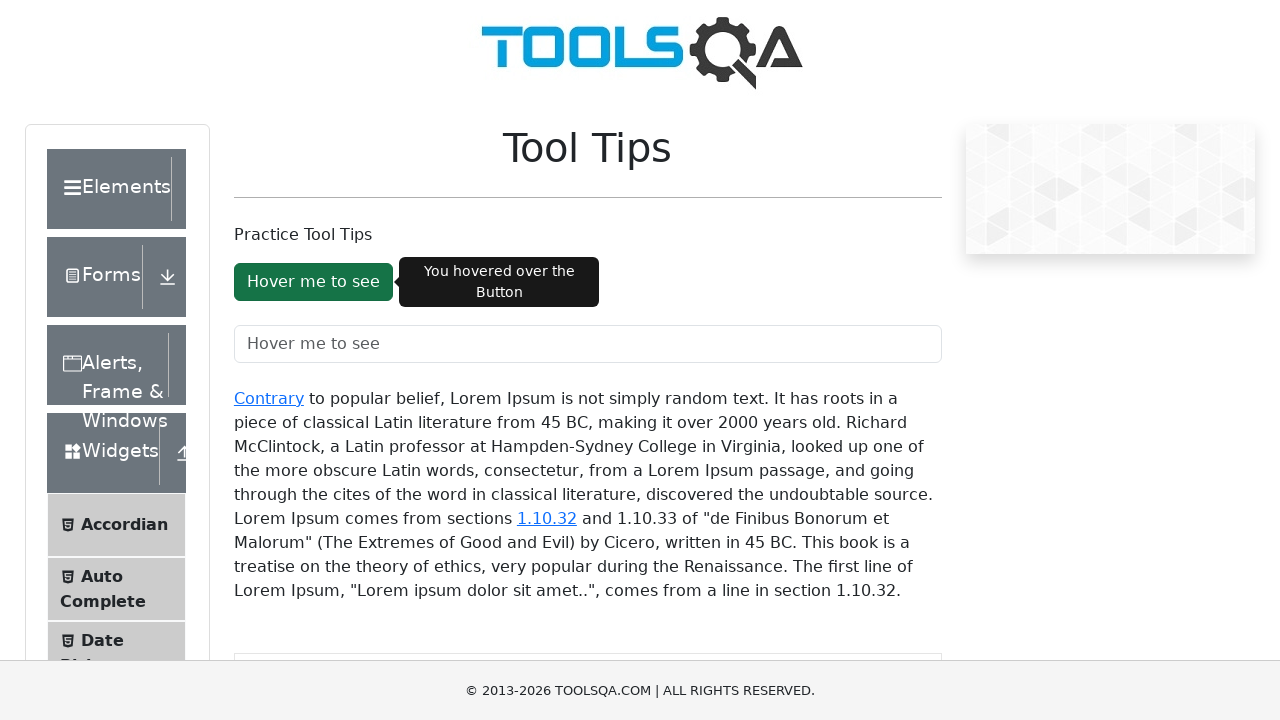

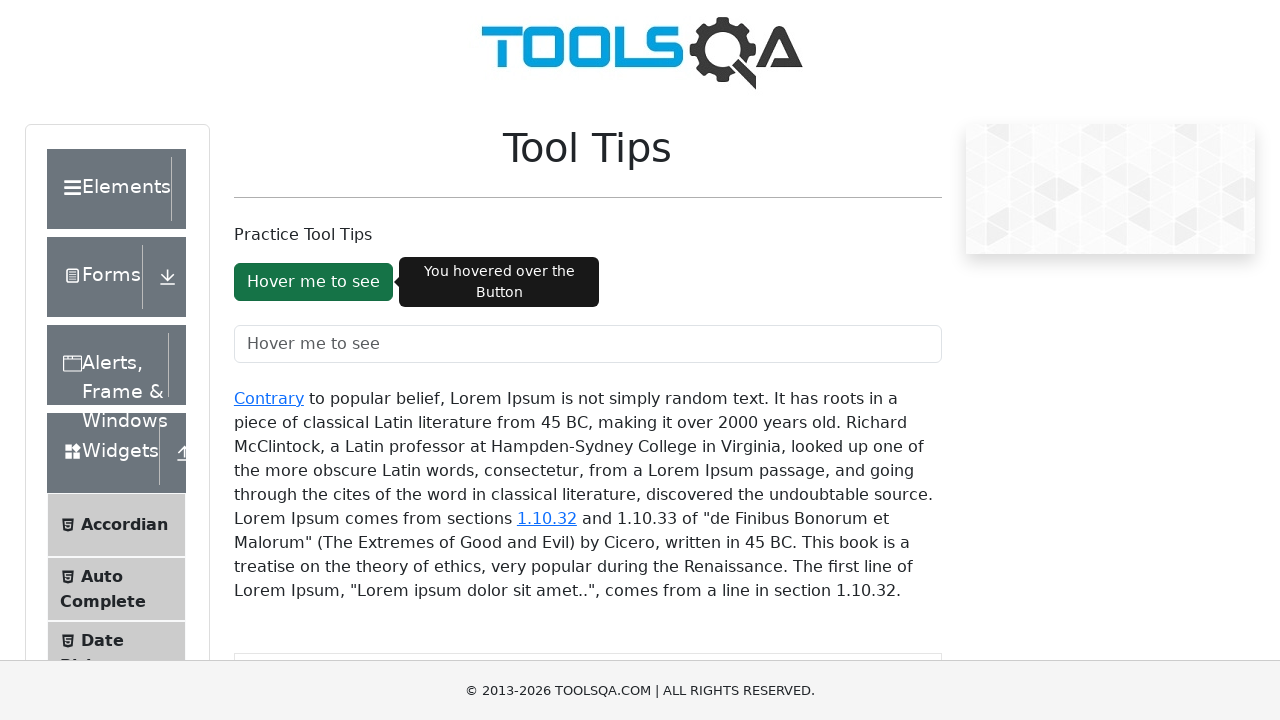